Tests select menu functionality on demoqa.com by interacting with various dropdown elements including select value, select one, old style select, and multiselect dropdowns.

Starting URL: https://demoqa.com/select-menu

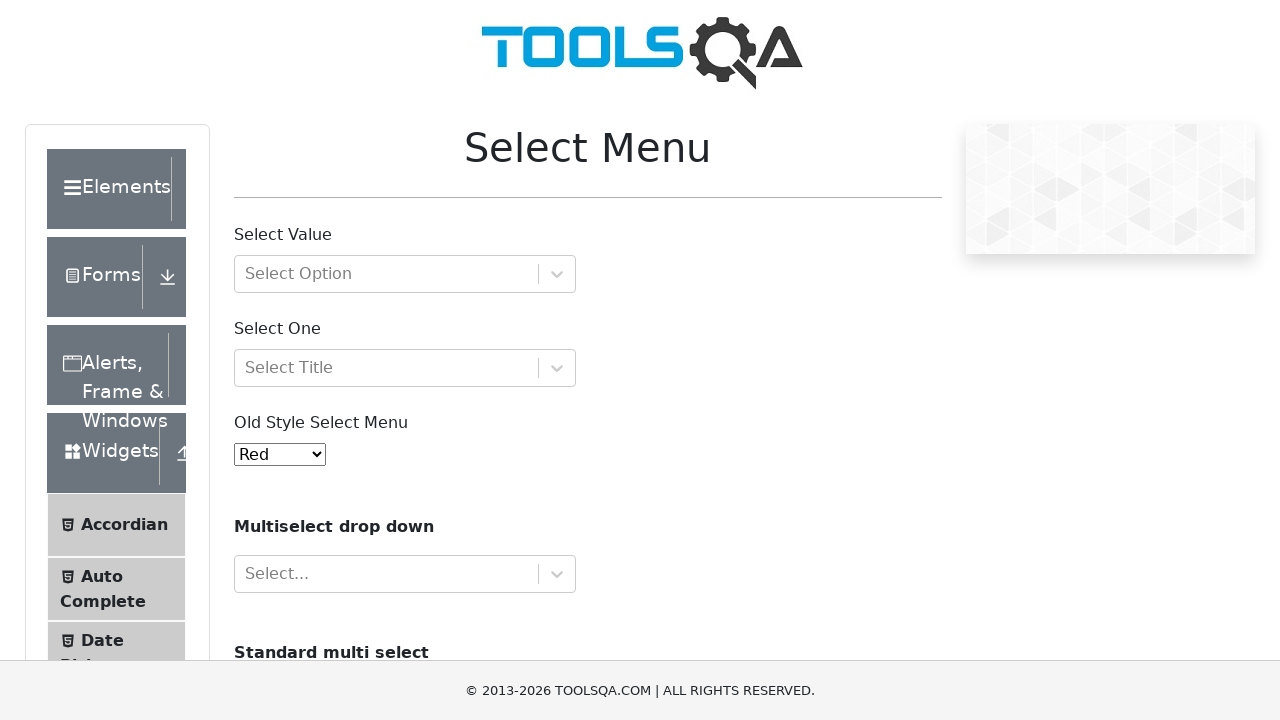

Waited for page to load with domcontentloaded state
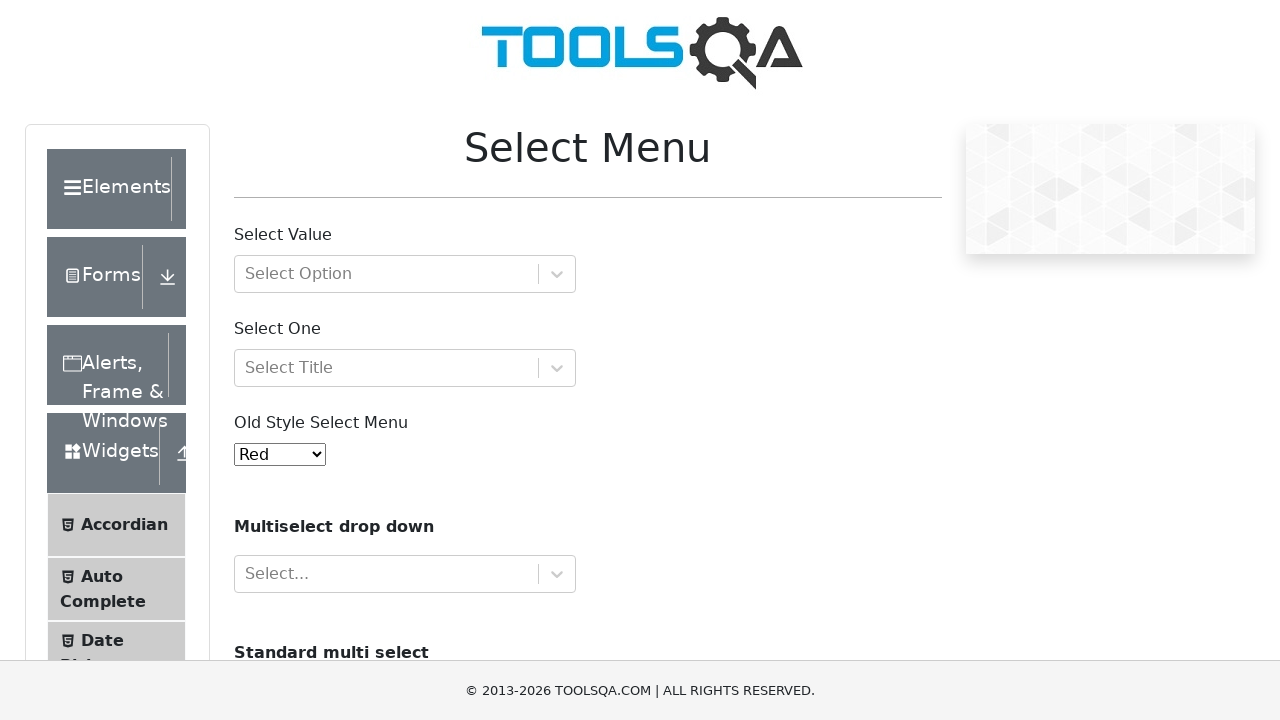

Clicked on 'Select Value' dropdown at (405, 274) on #withOptGroup
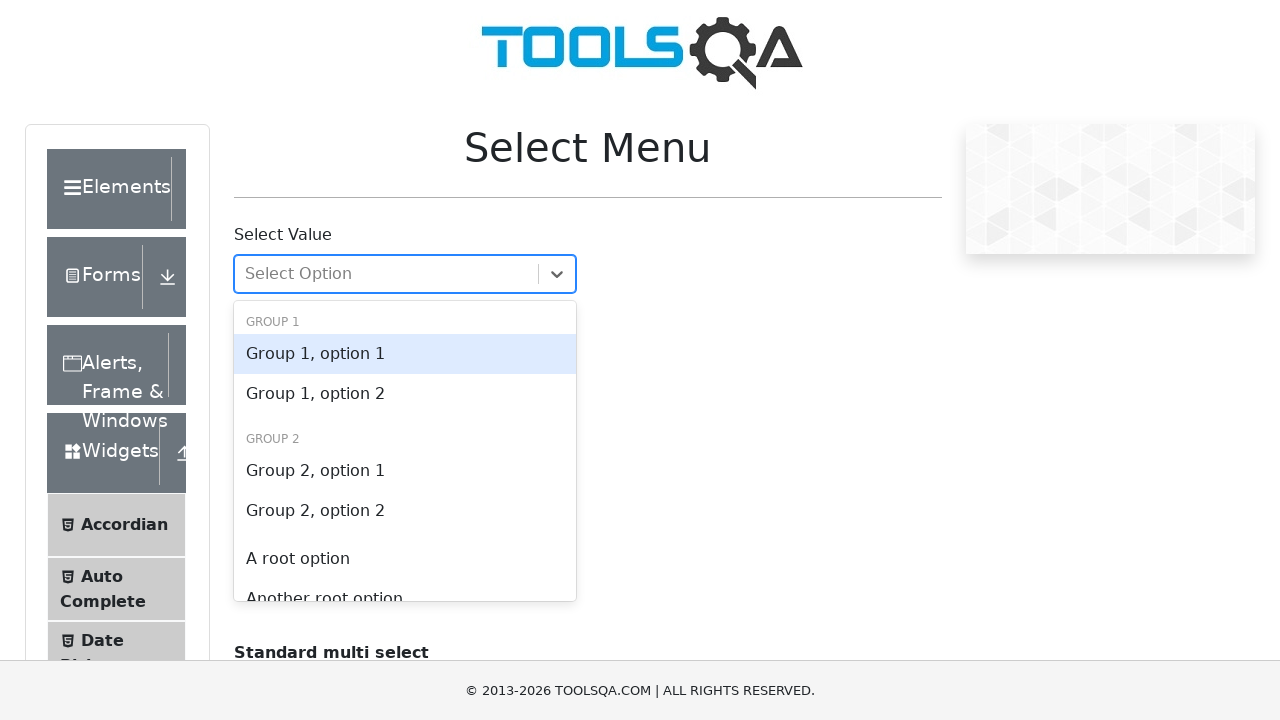

Selected 'Group 1, option 2' from dropdown at (405, 394) on text=Group 1, option 2
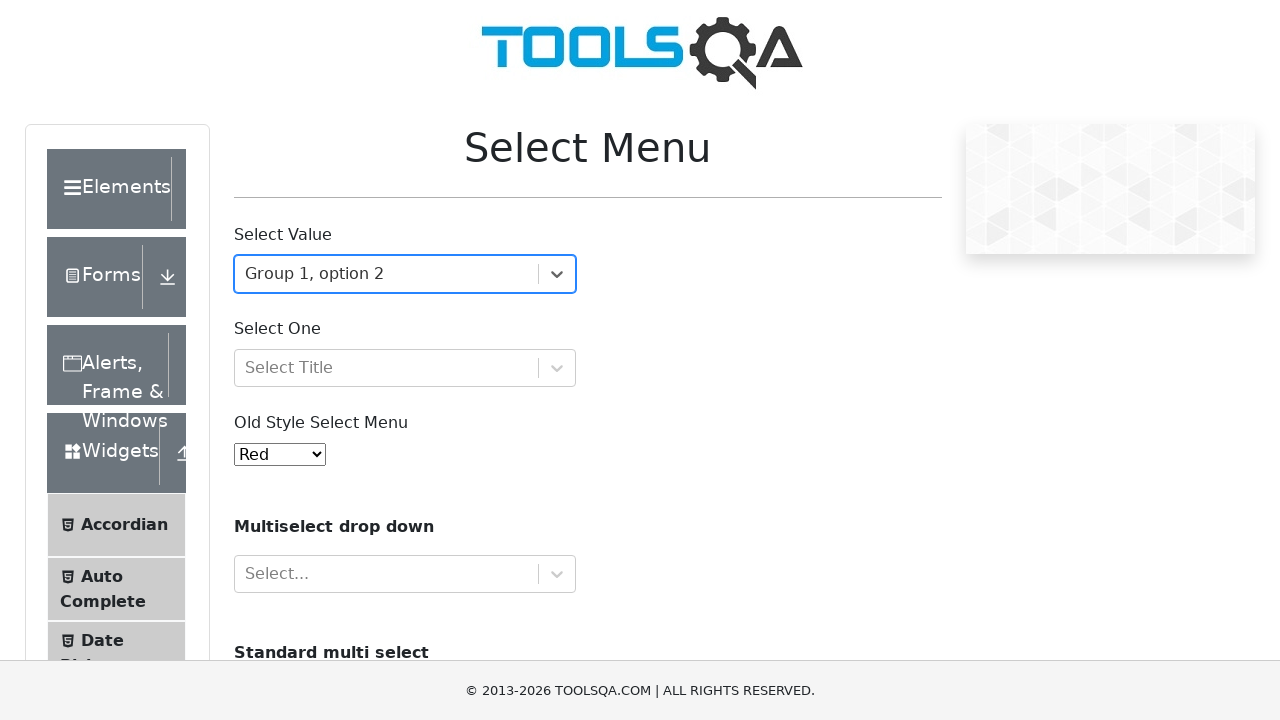

Clicked on 'Select One' dropdown at (405, 368) on #selectOne
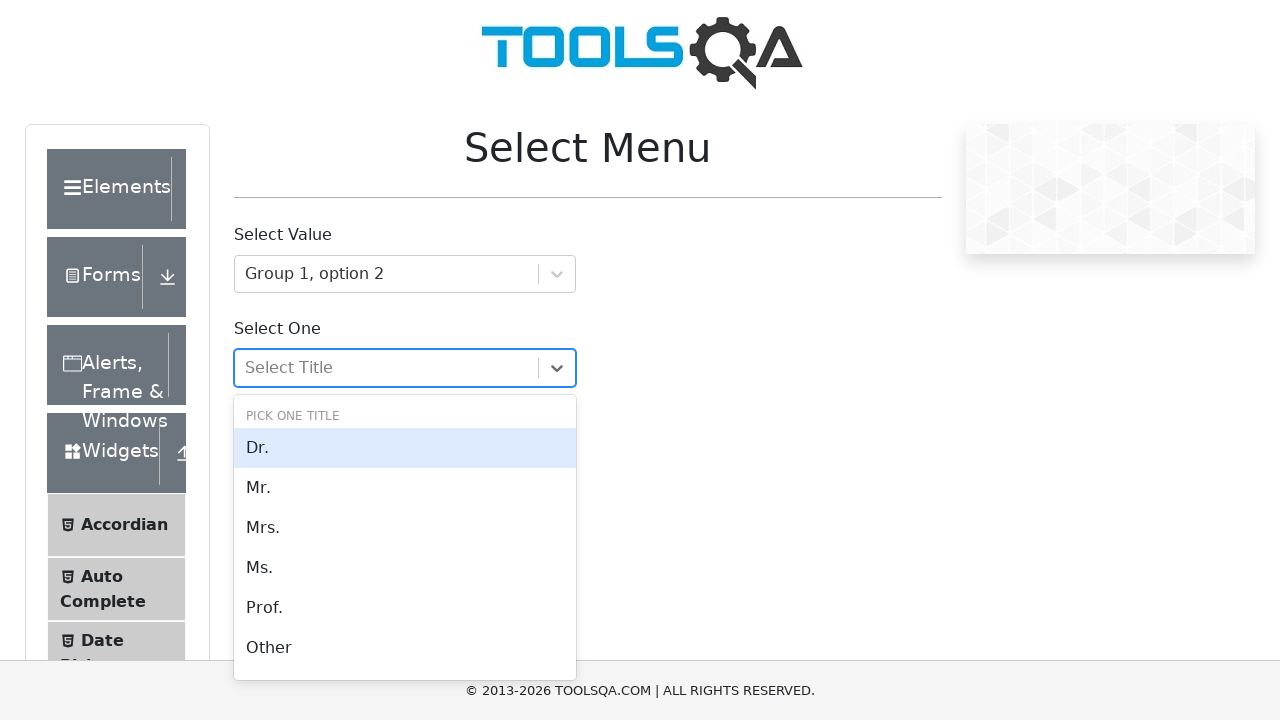

Selected 'Mrs.' from dropdown at (405, 528) on text=Mrs.
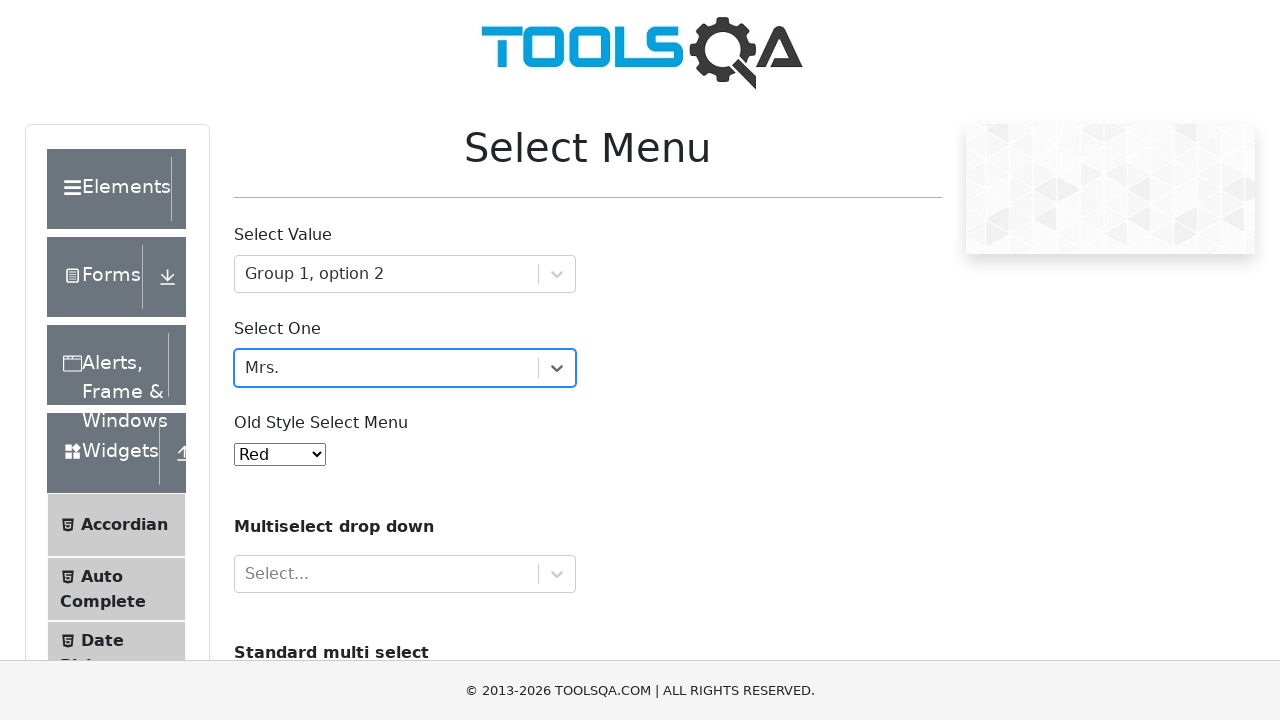

Selected option '3' from old style select menu on #oldSelectMenu
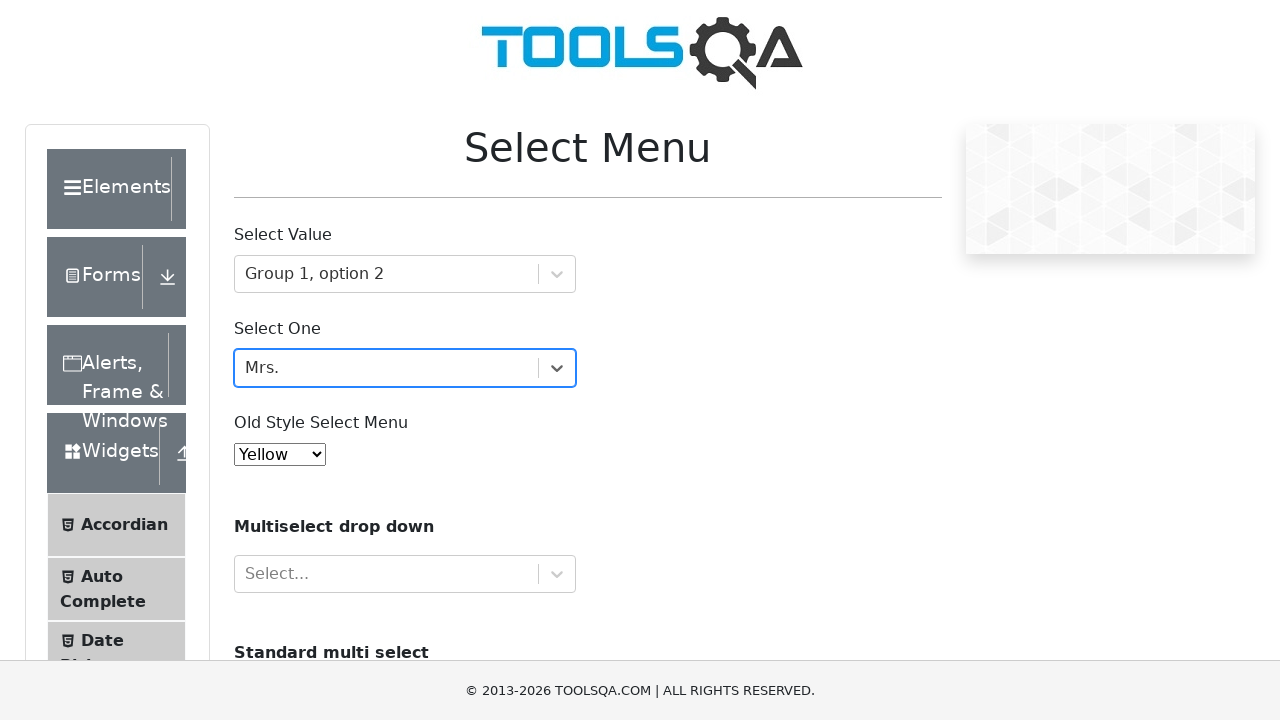

Clicked on multiselect dropdown input at (247, 574) on #react-select-4-input
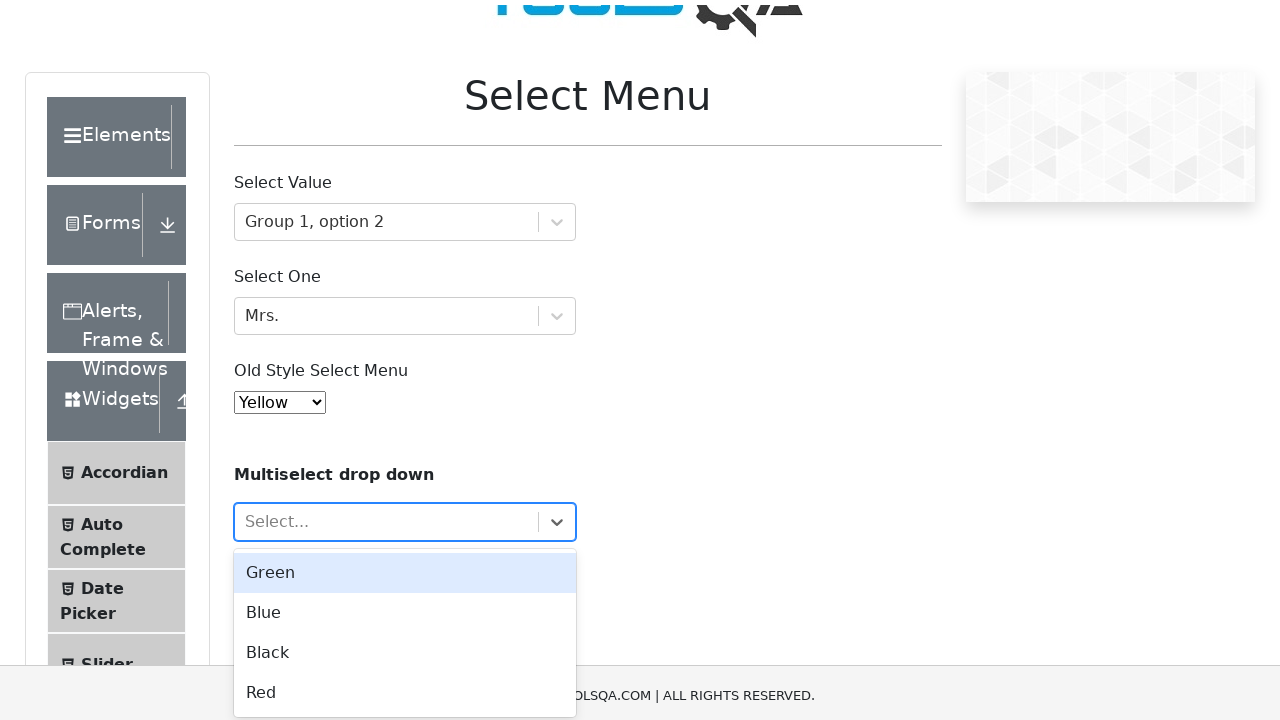

Typed 'Green' in multiselect dropdown
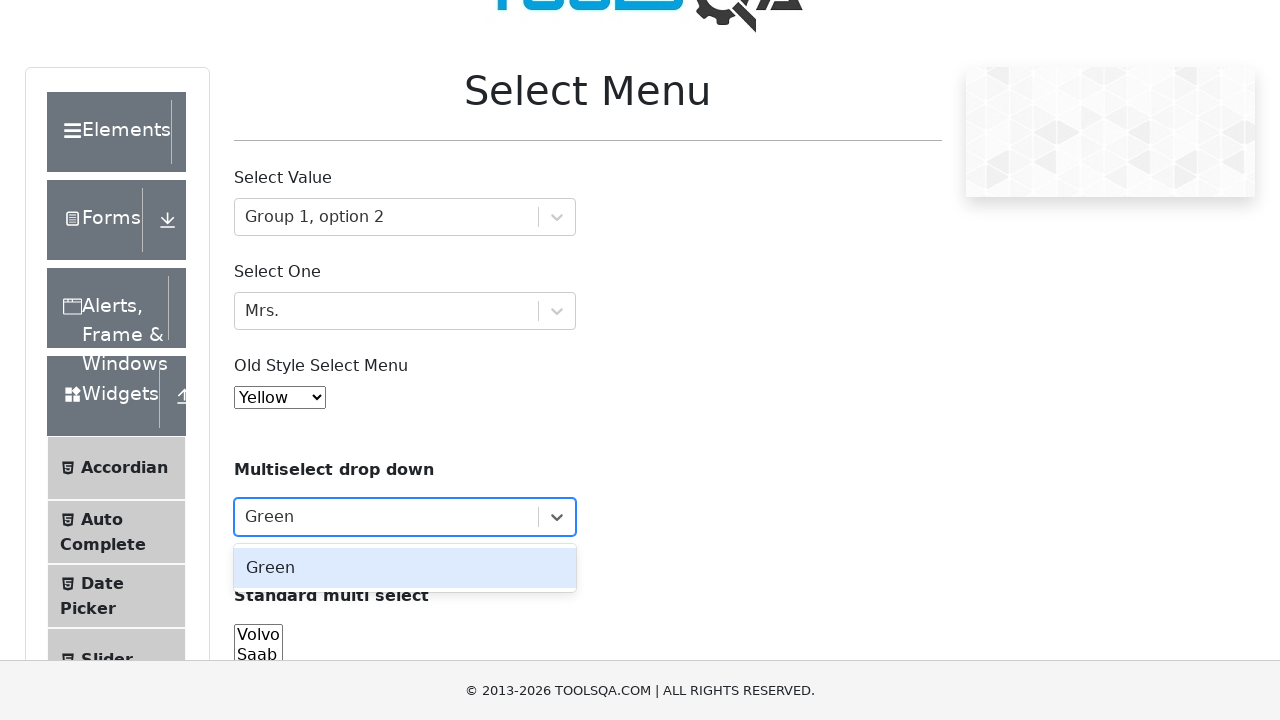

Pressed Enter to confirm 'Green' selection
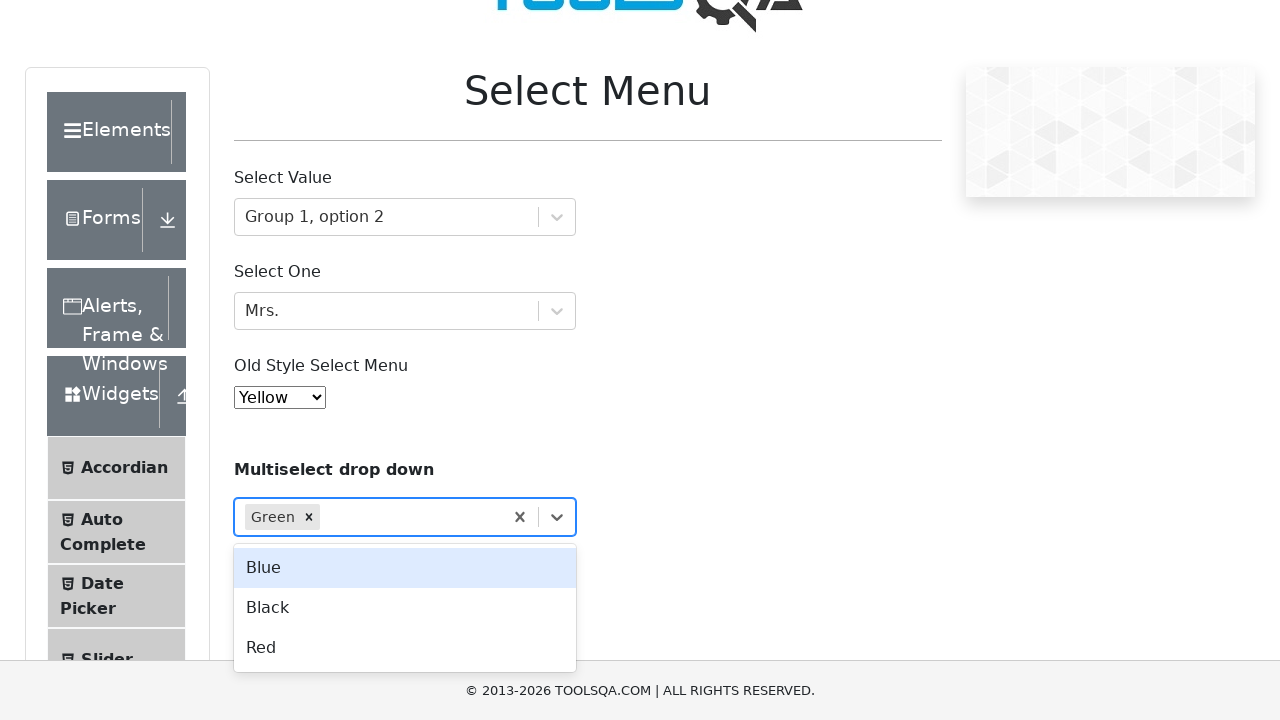

Selected 'volvo' and 'audi' from standard multi select on #cars
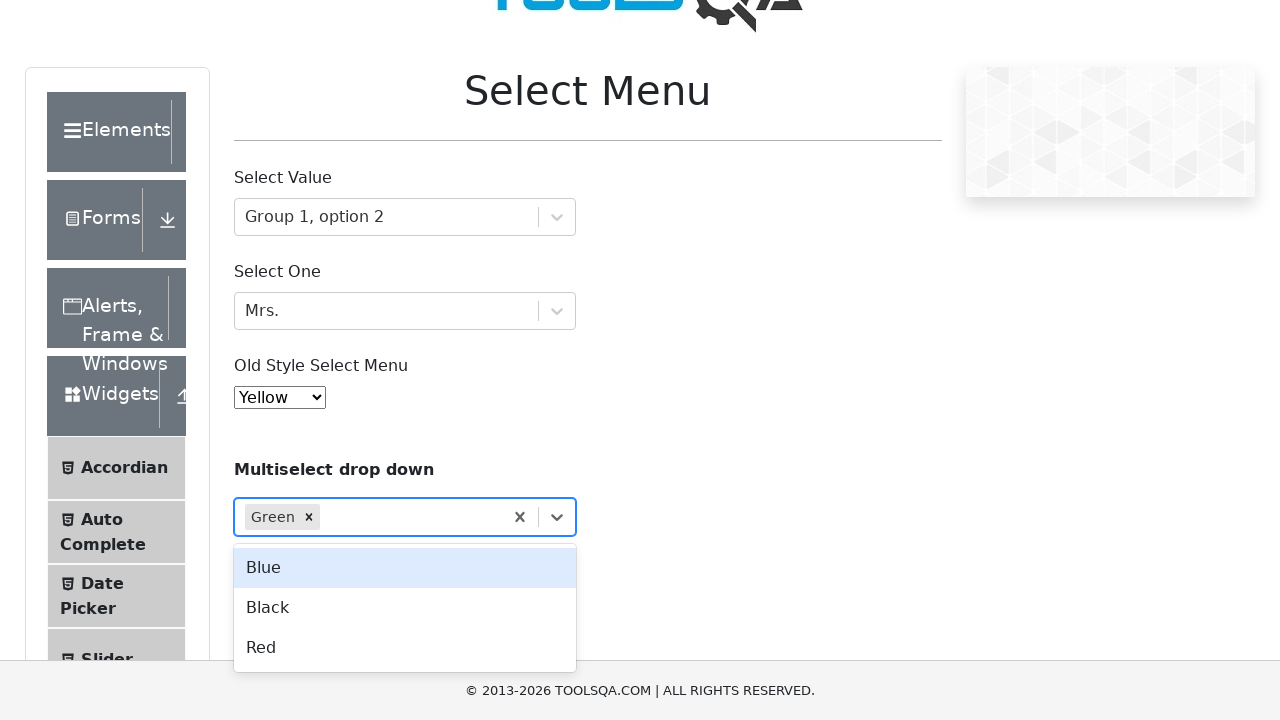

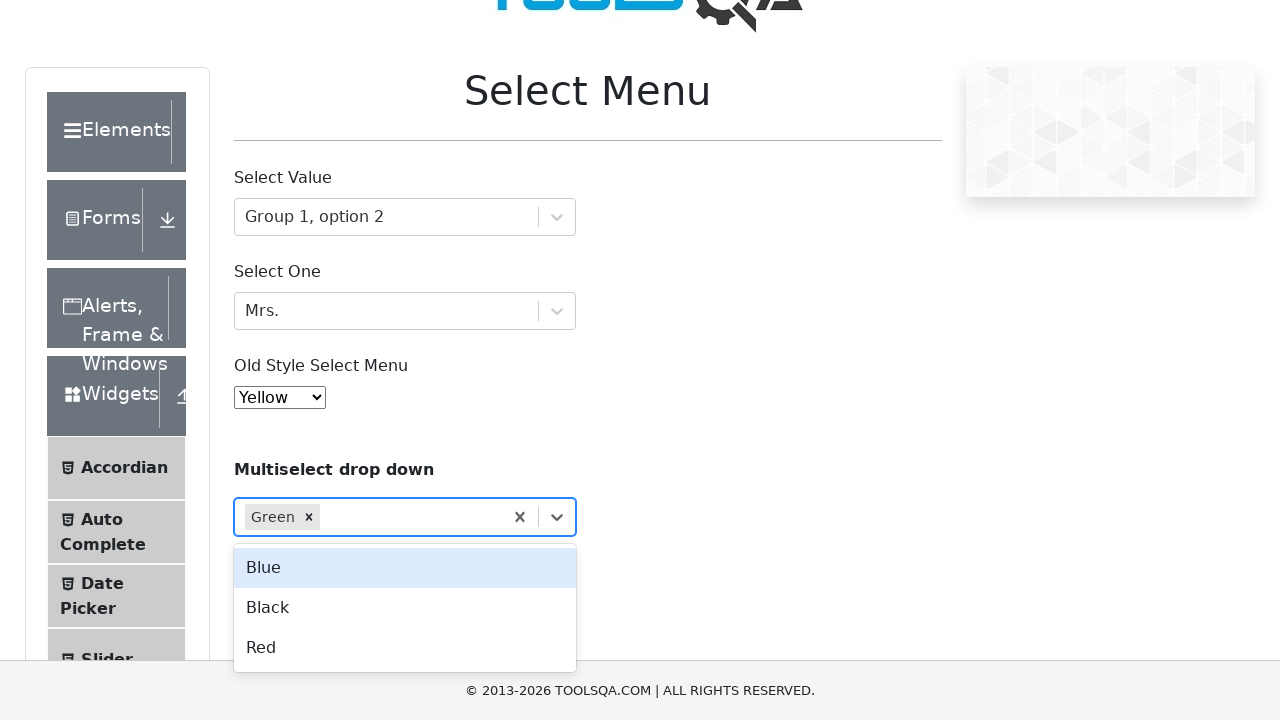